Tests the dynamic controls page by clicking the Remove button, waiting for the loading bar to disappear, and verifying that the checkbox is removed and the "It's gone!" message is displayed.

Starting URL: https://practice.cydeo.com/dynamic_controls

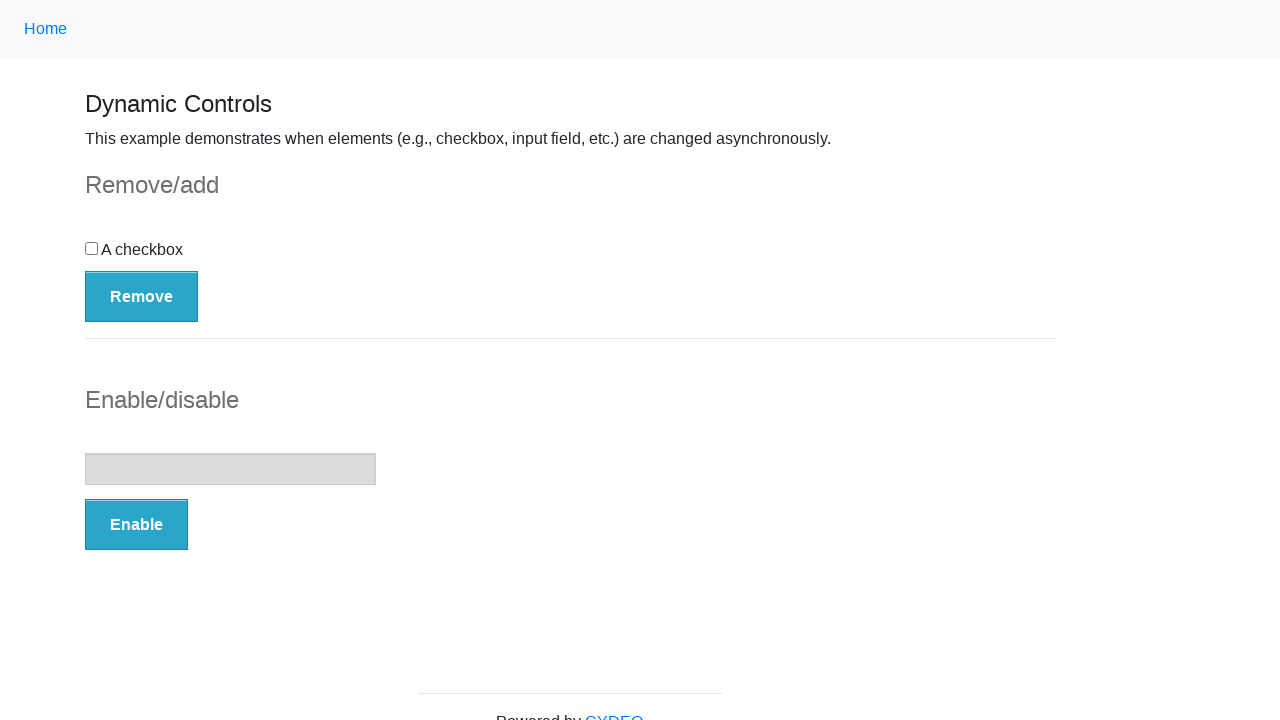

Clicked the Remove button at (142, 296) on button:has-text('Remove')
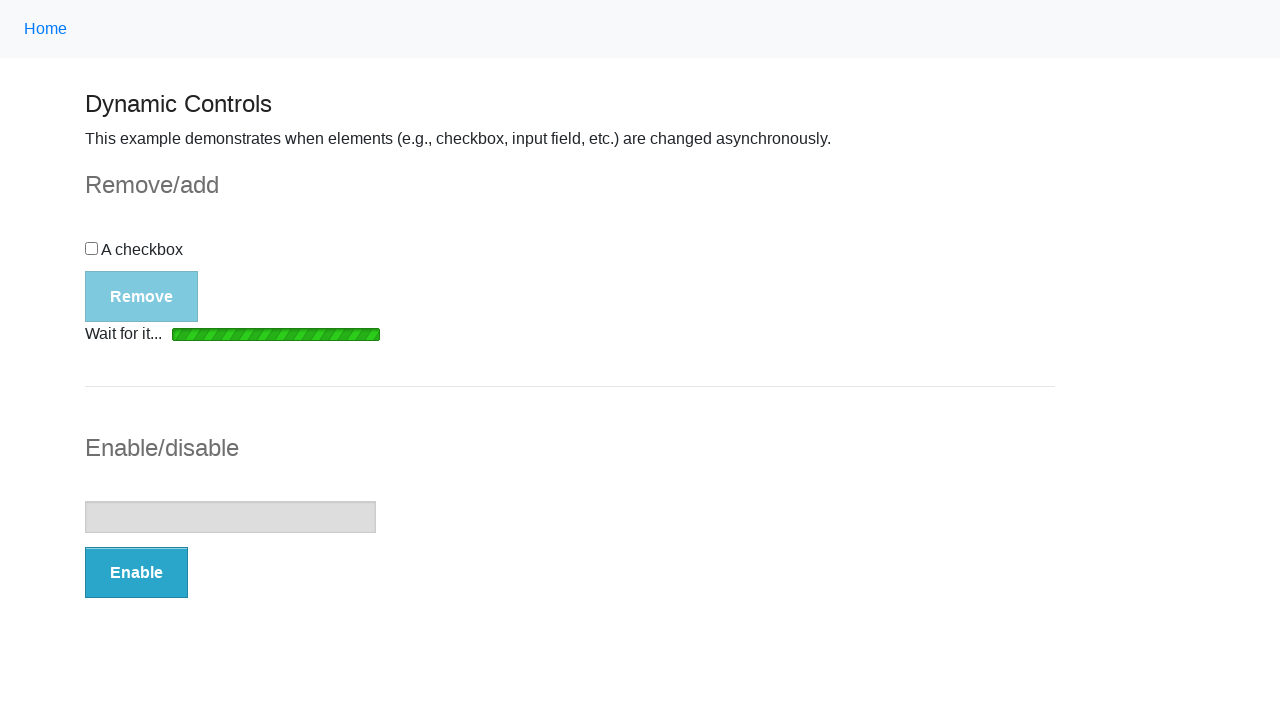

Loading bar disappeared
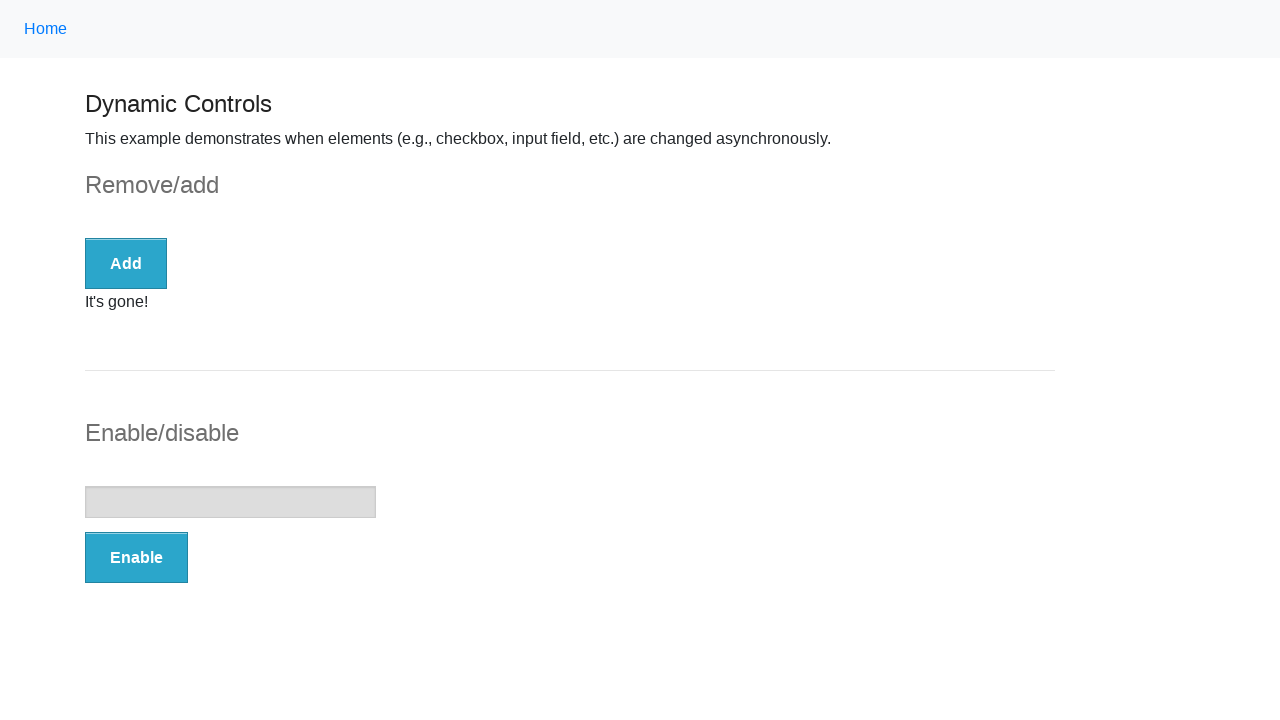

Verified checkbox is removed or not visible
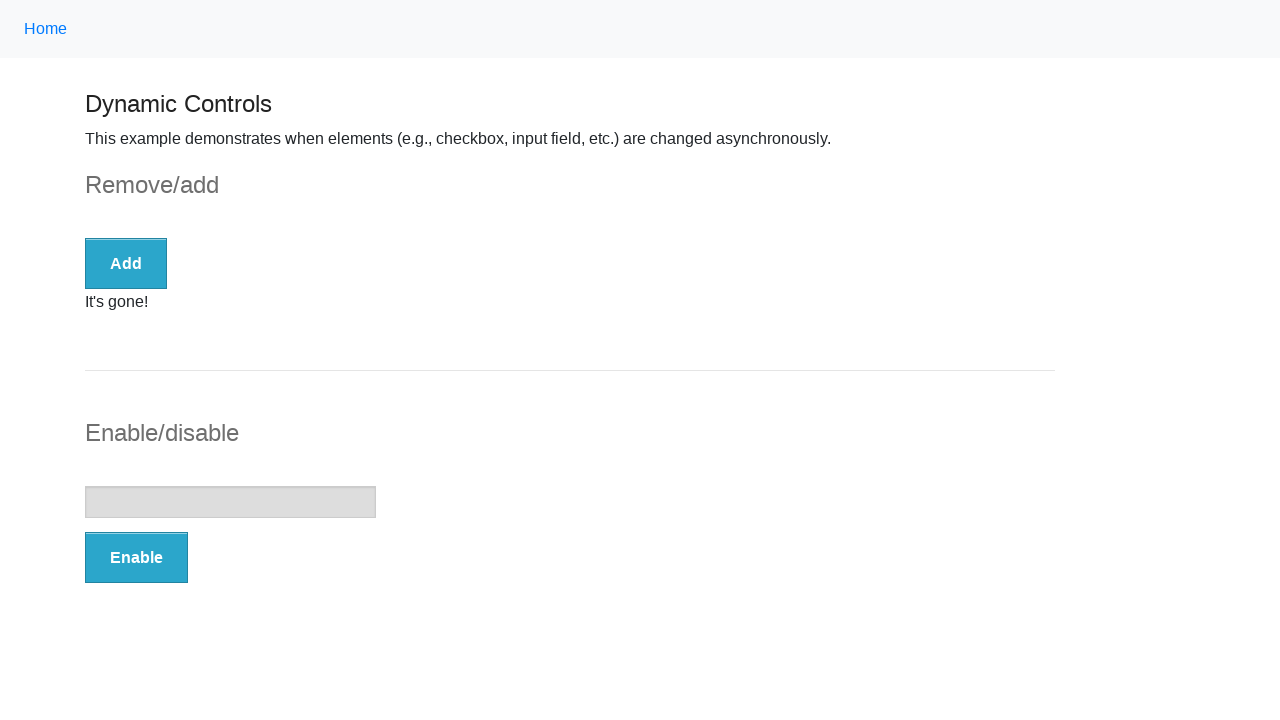

Verified 'It's gone!' message is visible
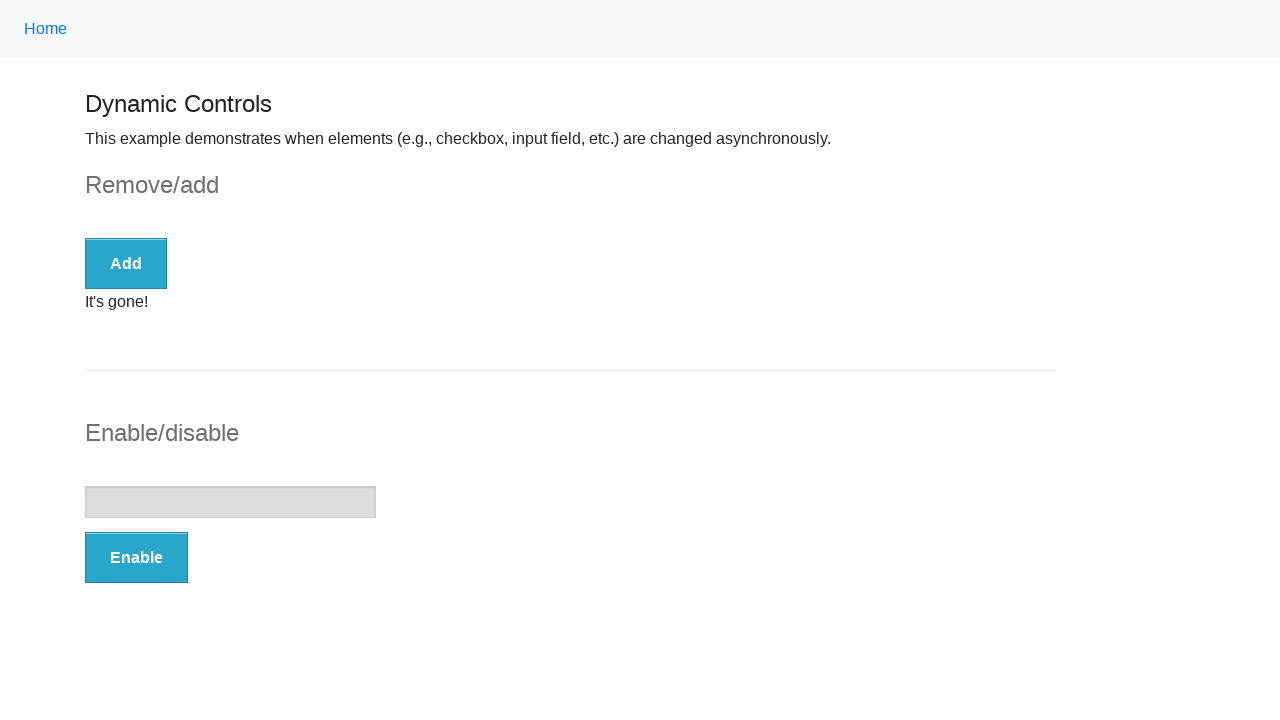

Verified message text content equals 'It's gone!'
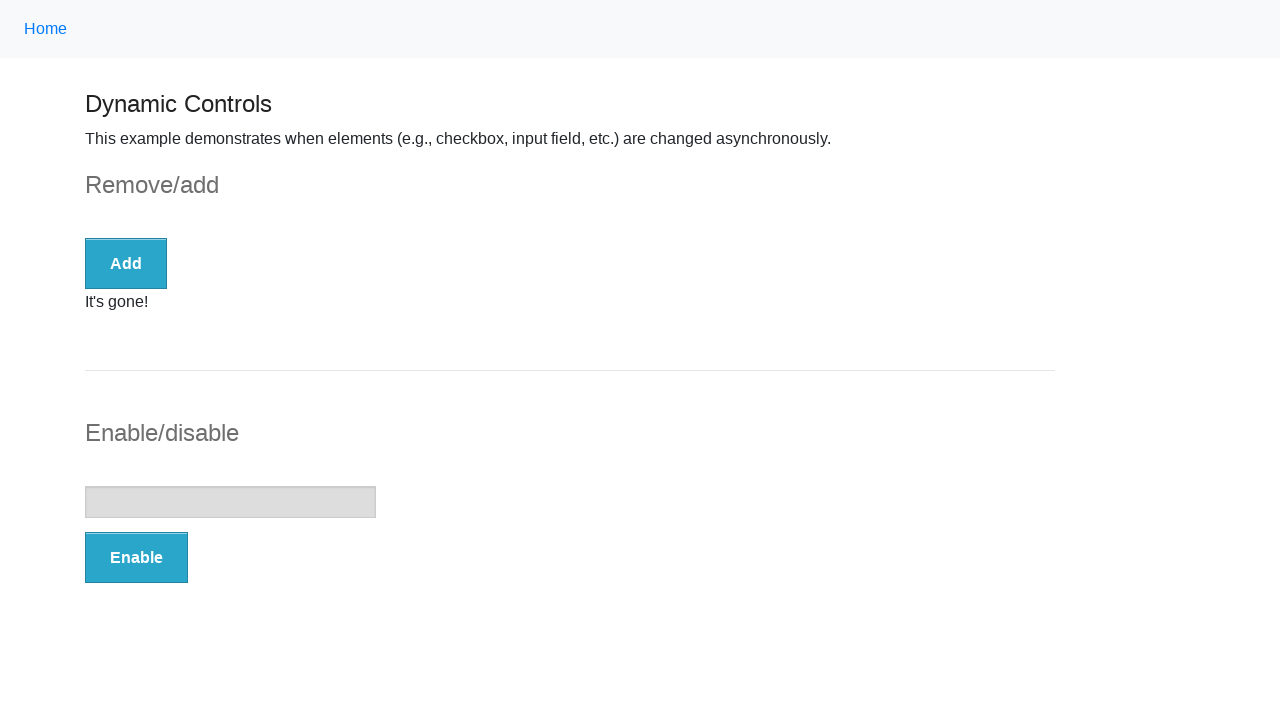

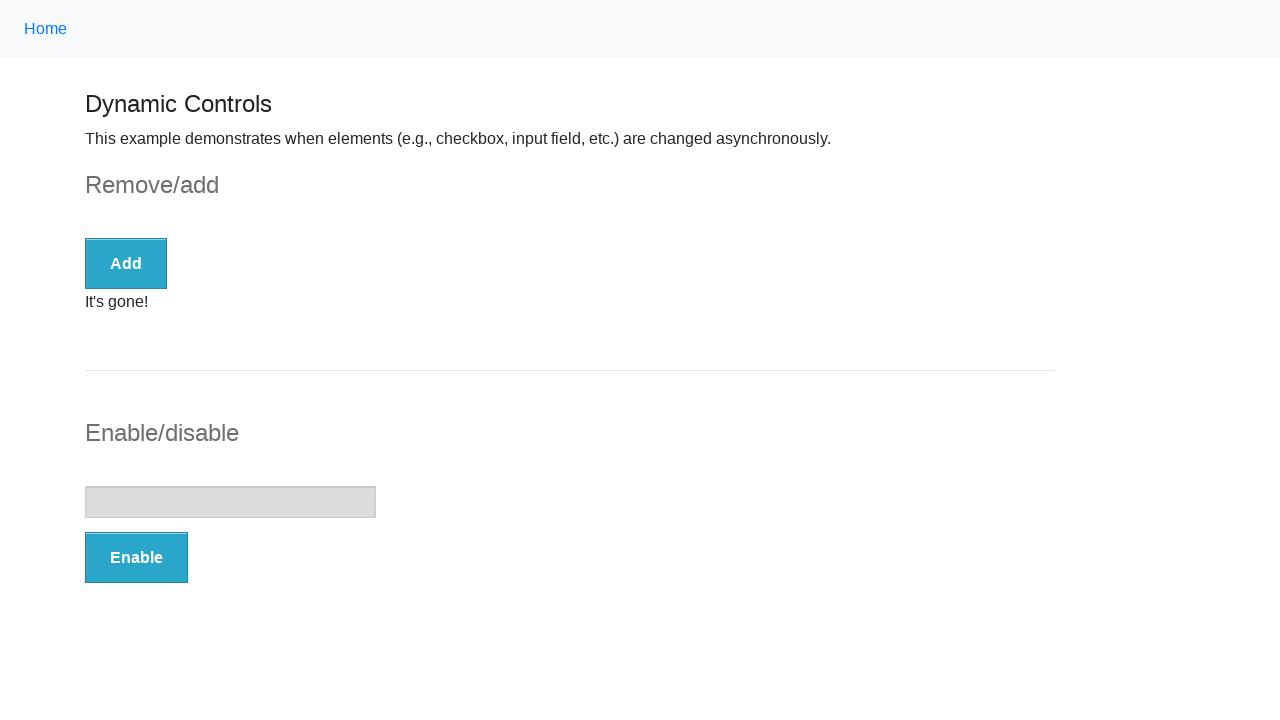